Tests hover functionality by hovering over three images and verifying that corresponding user name labels become visible when each image is hovered.

Starting URL: https://practice.cydeo.com/hovers

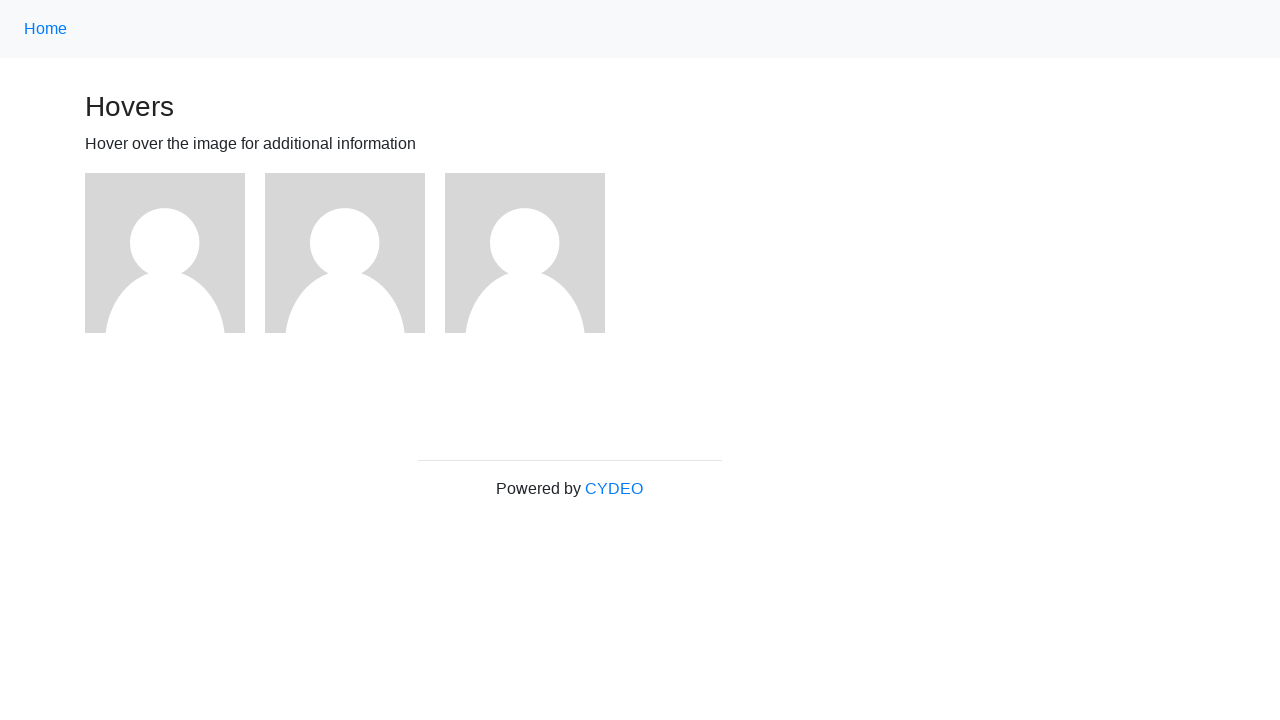

Located first image element
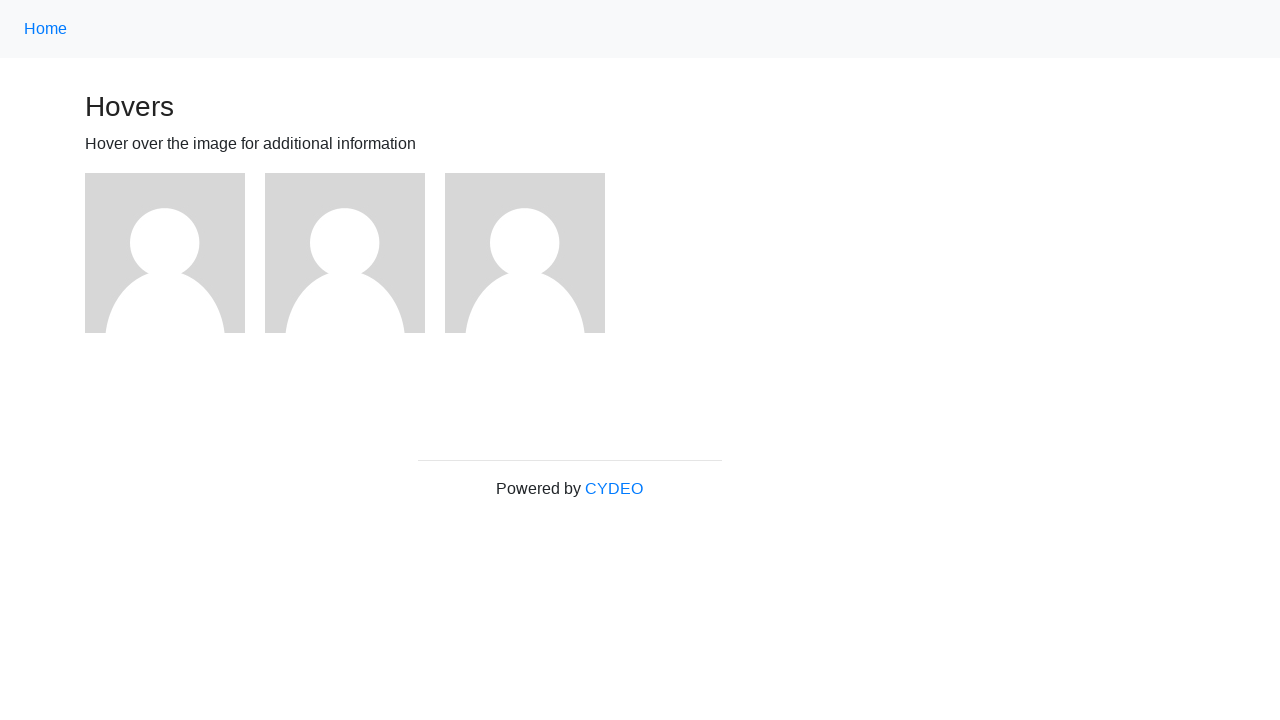

Located second image element
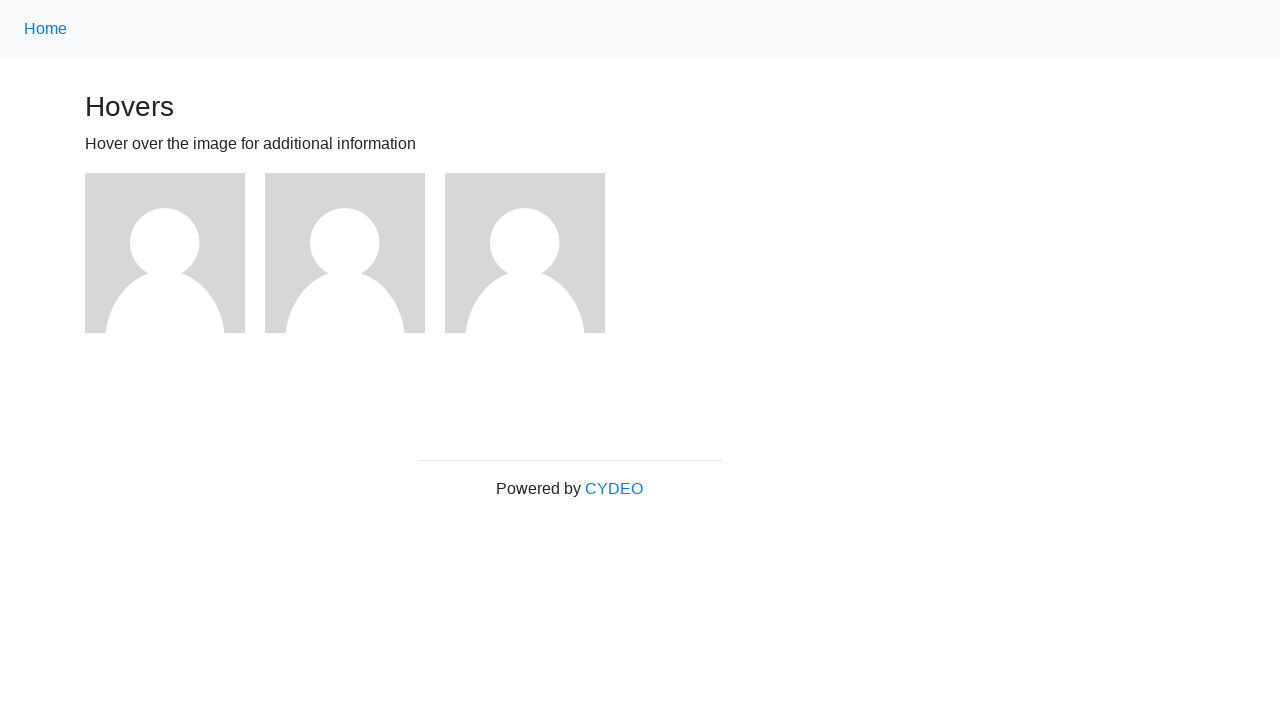

Located third image element
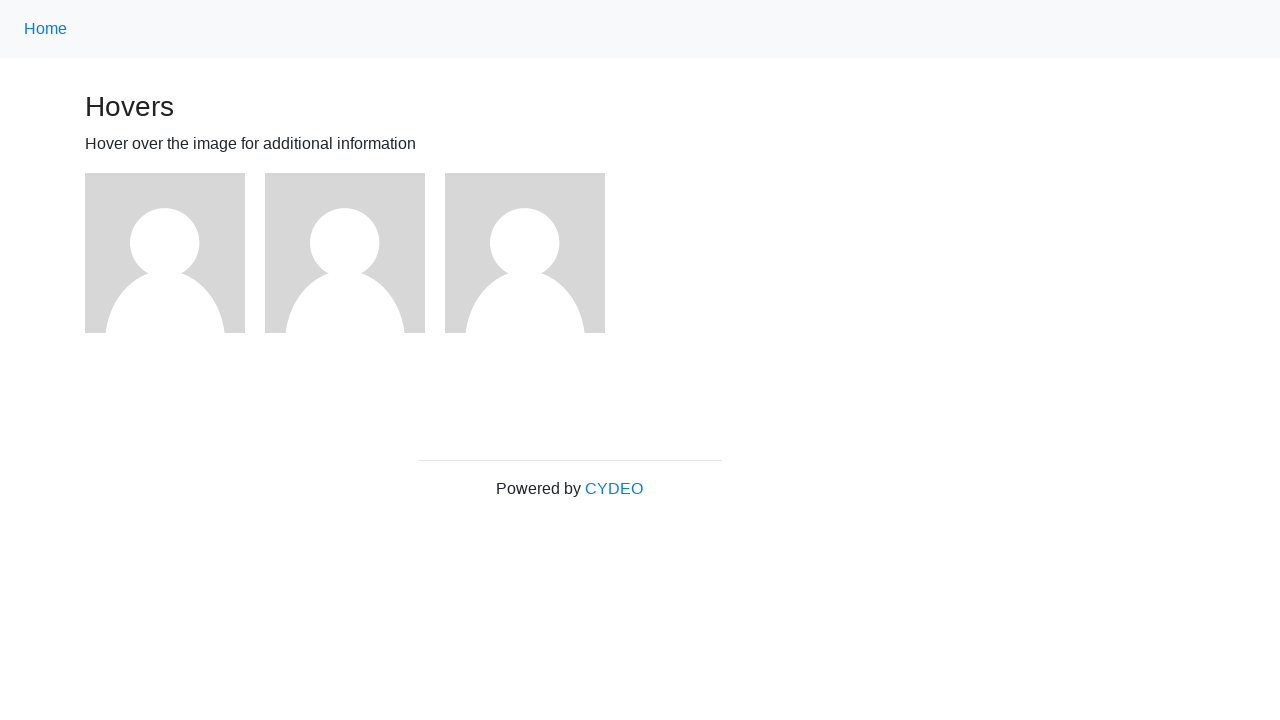

Located user1 name label element
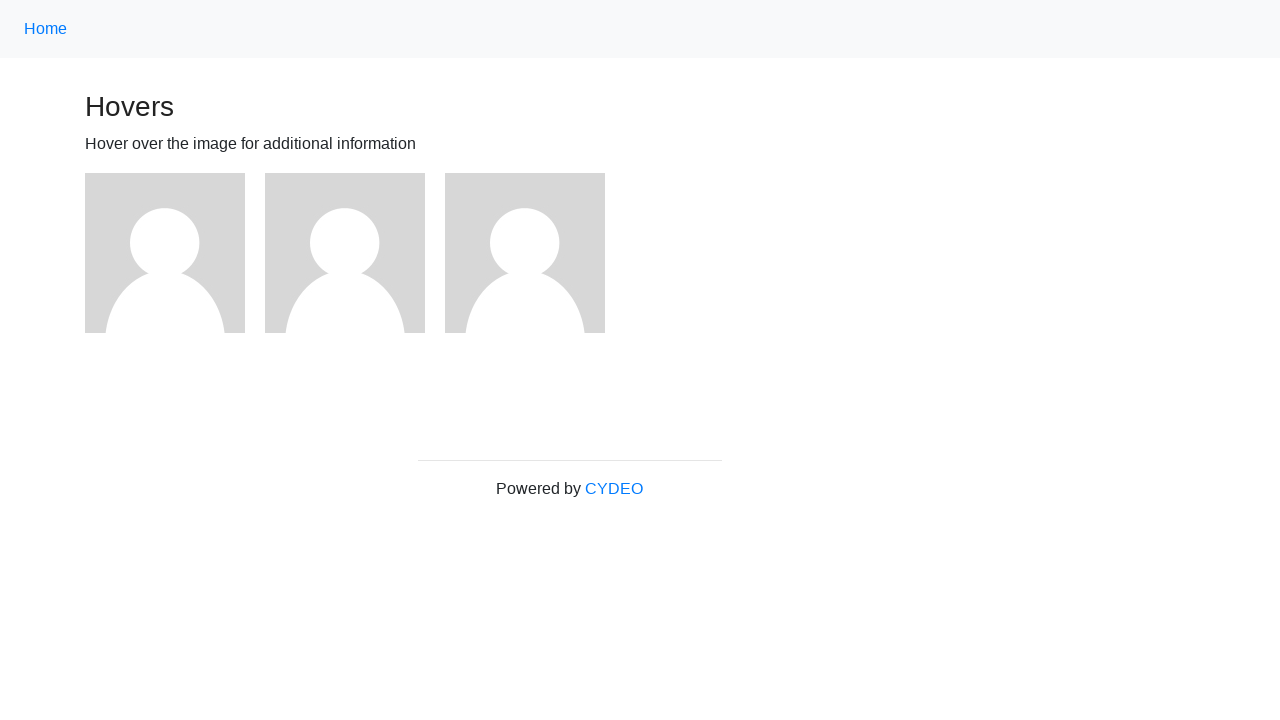

Located user2 name label element
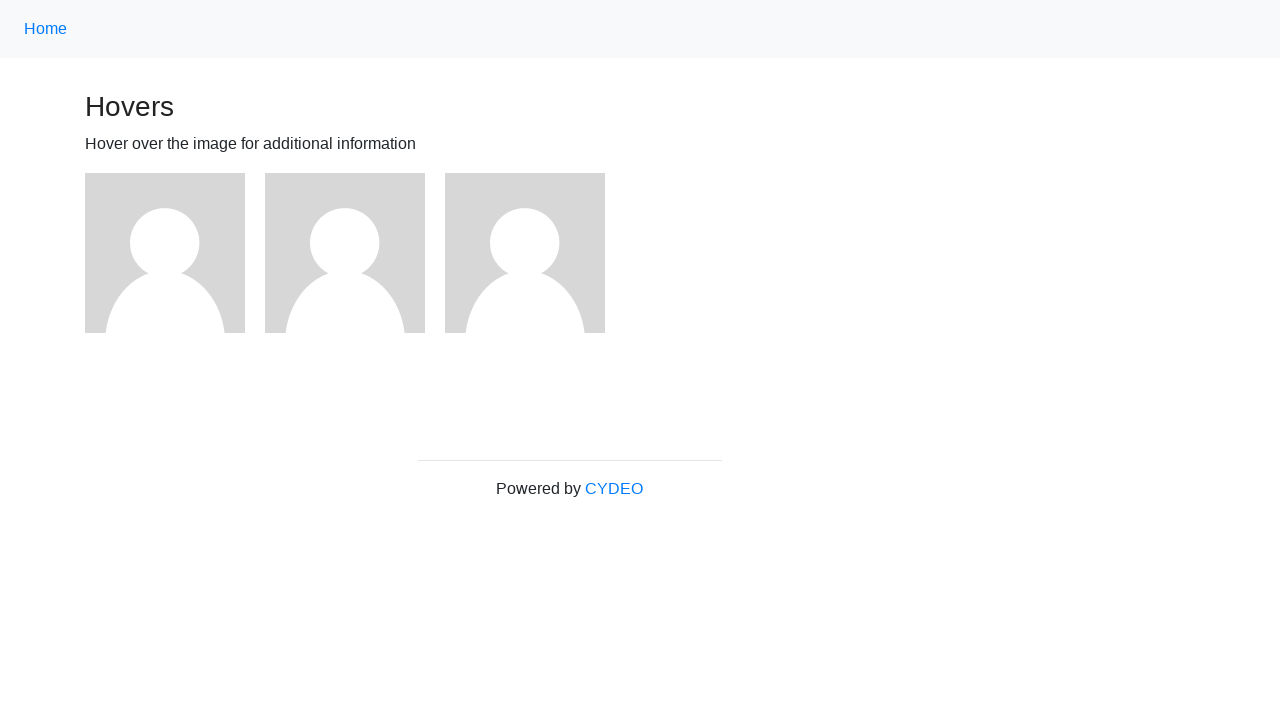

Located user3 name label element
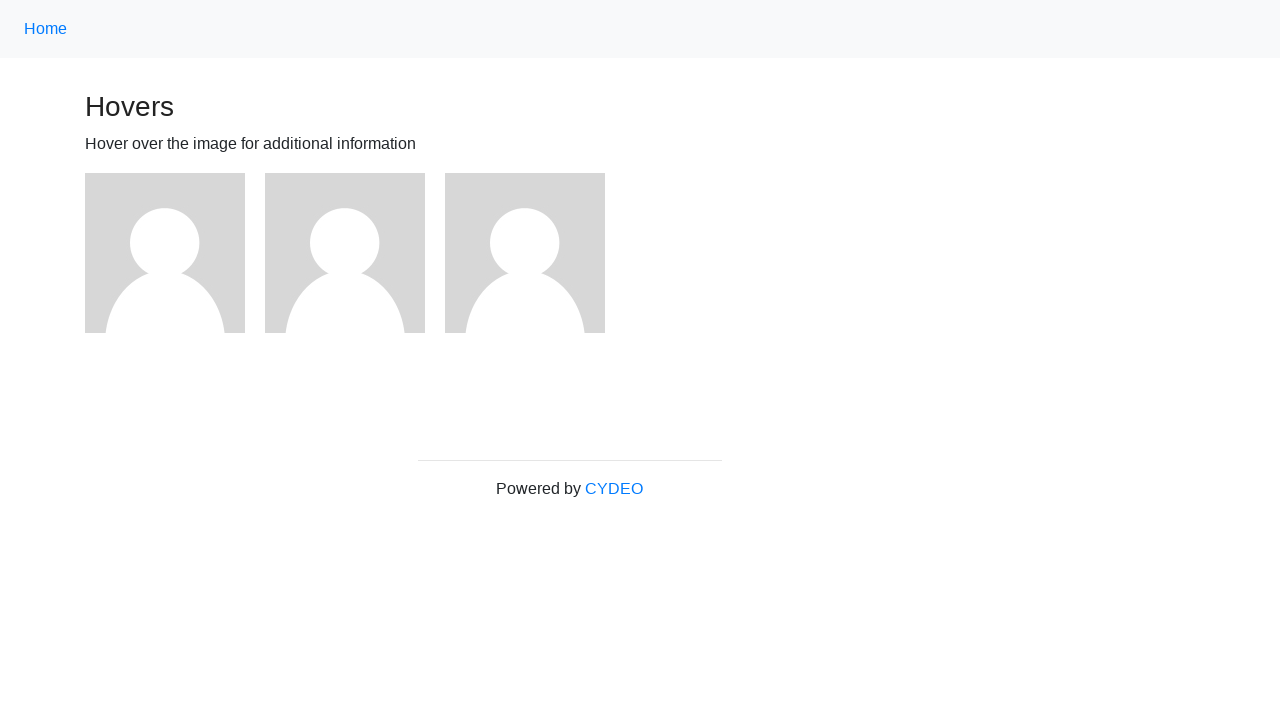

Hovered over first image at (165, 253) on (//img)[1]
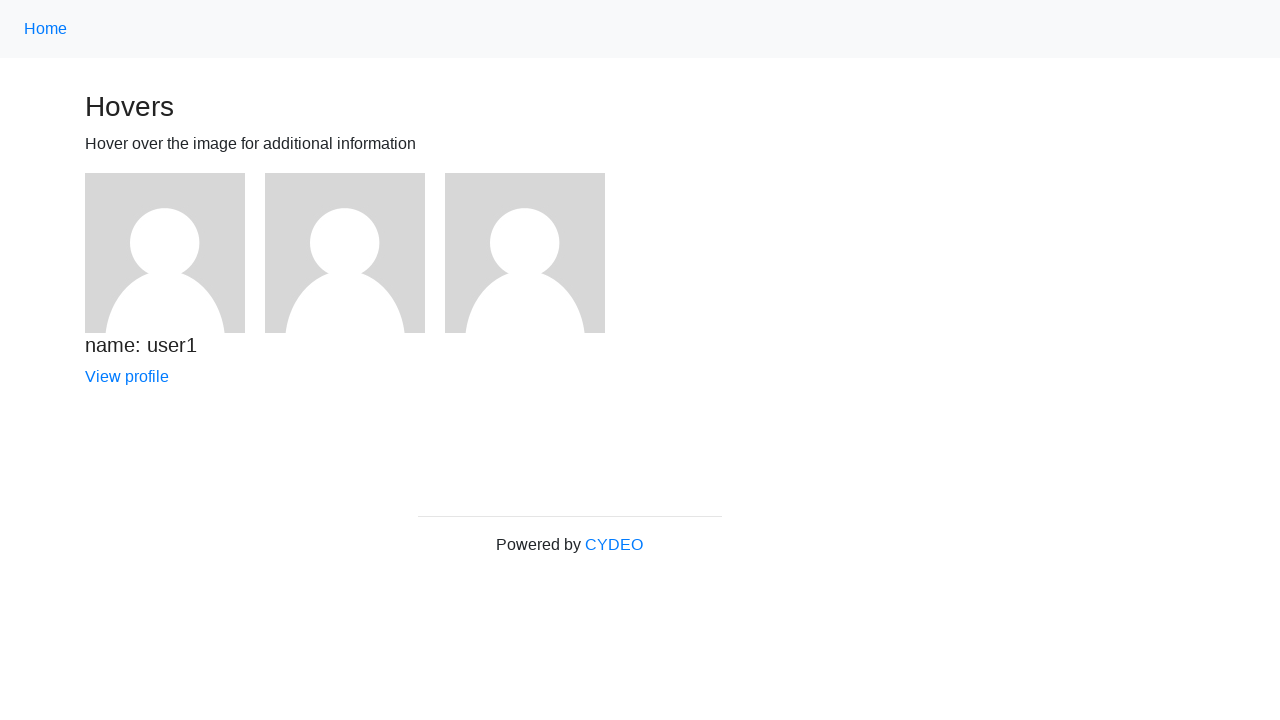

Verified user1 name label is visible after hovering first image
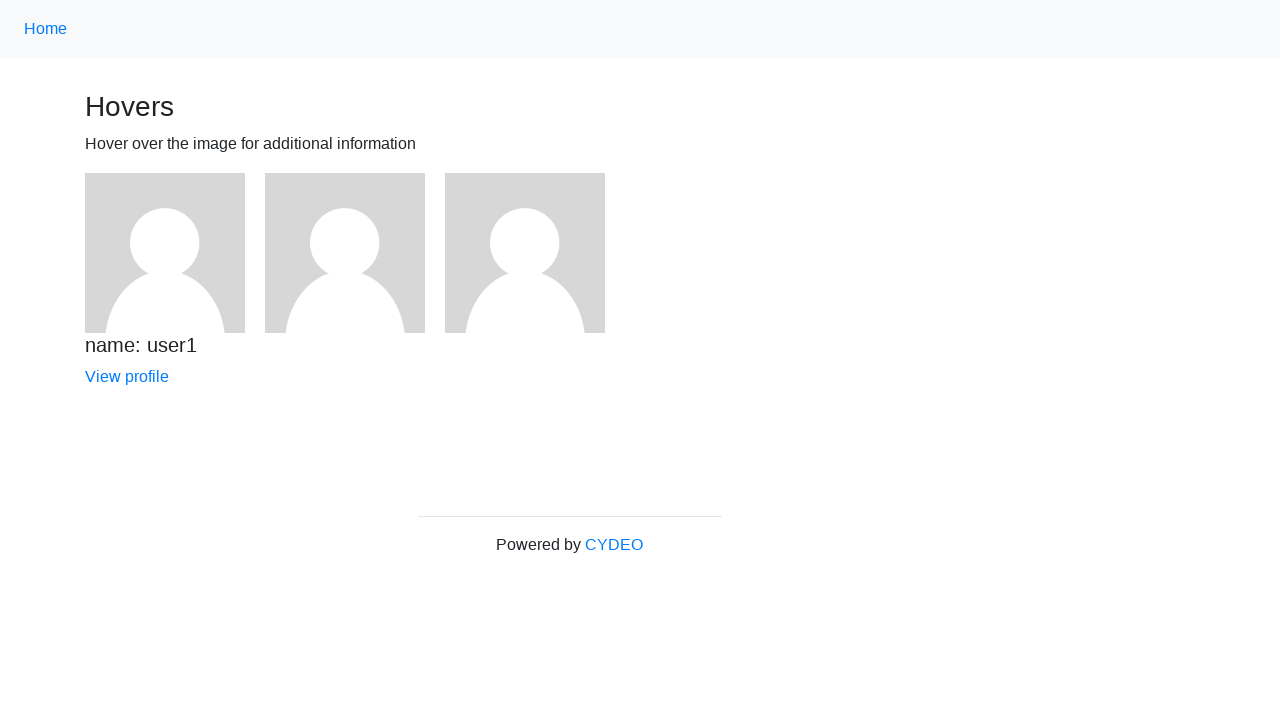

Hovered over second image at (345, 253) on (//img)[2]
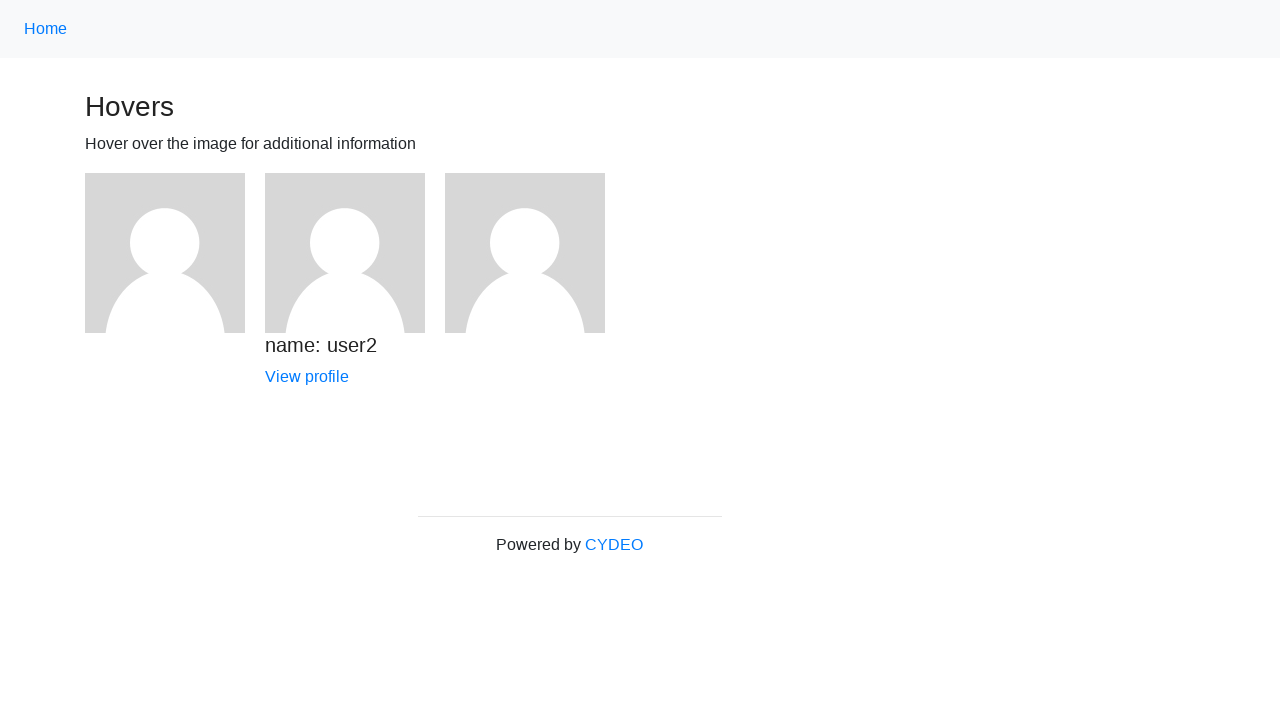

Verified user2 name label is visible after hovering second image
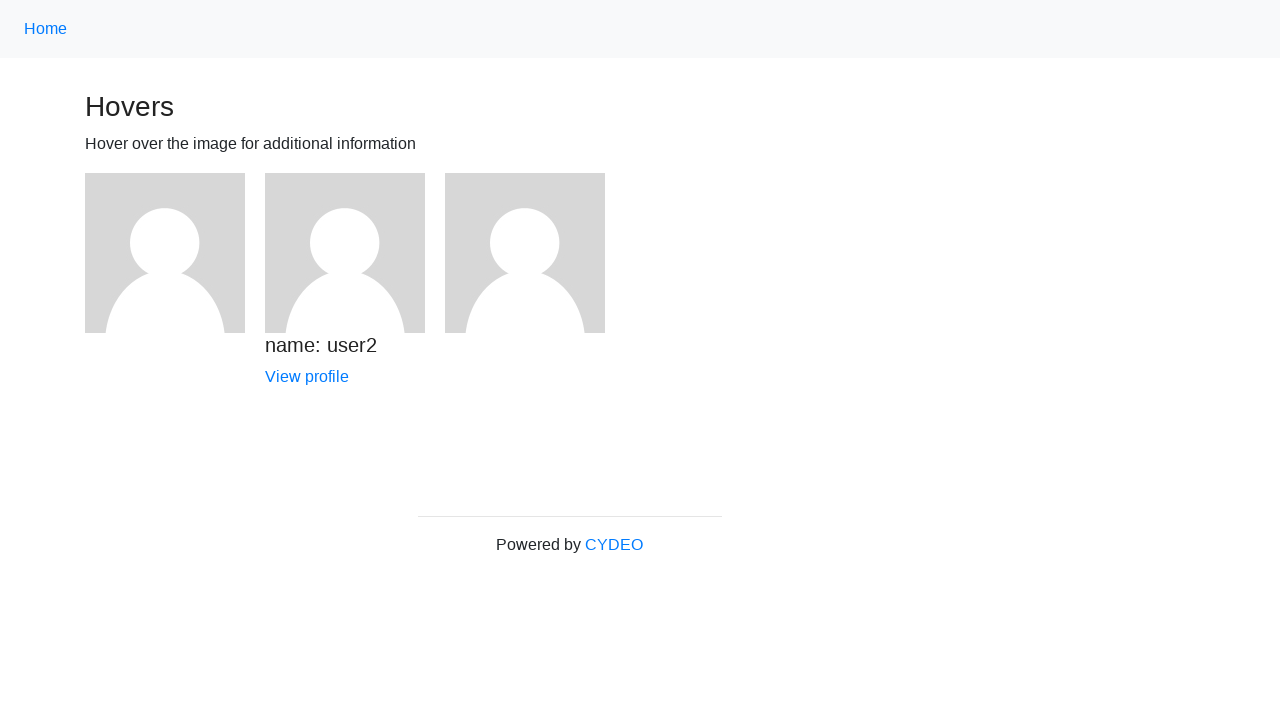

Hovered over third image at (525, 253) on (//img)[3]
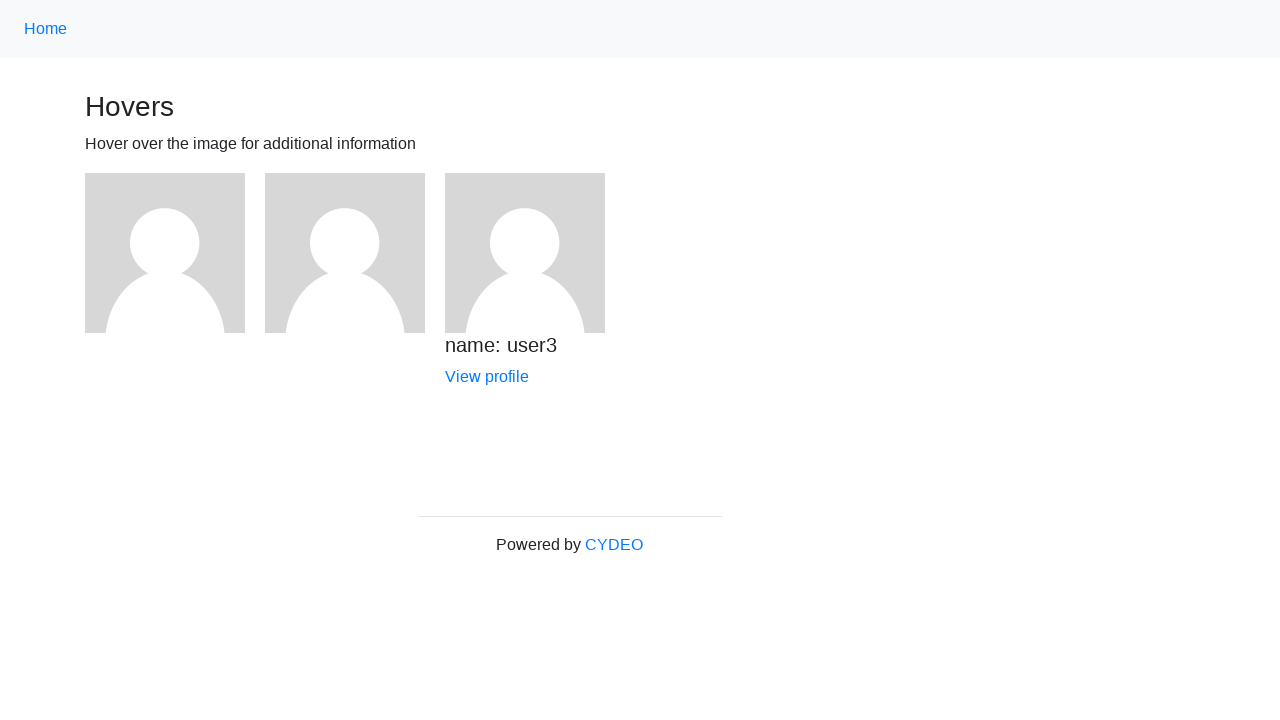

Verified user3 name label is visible after hovering third image
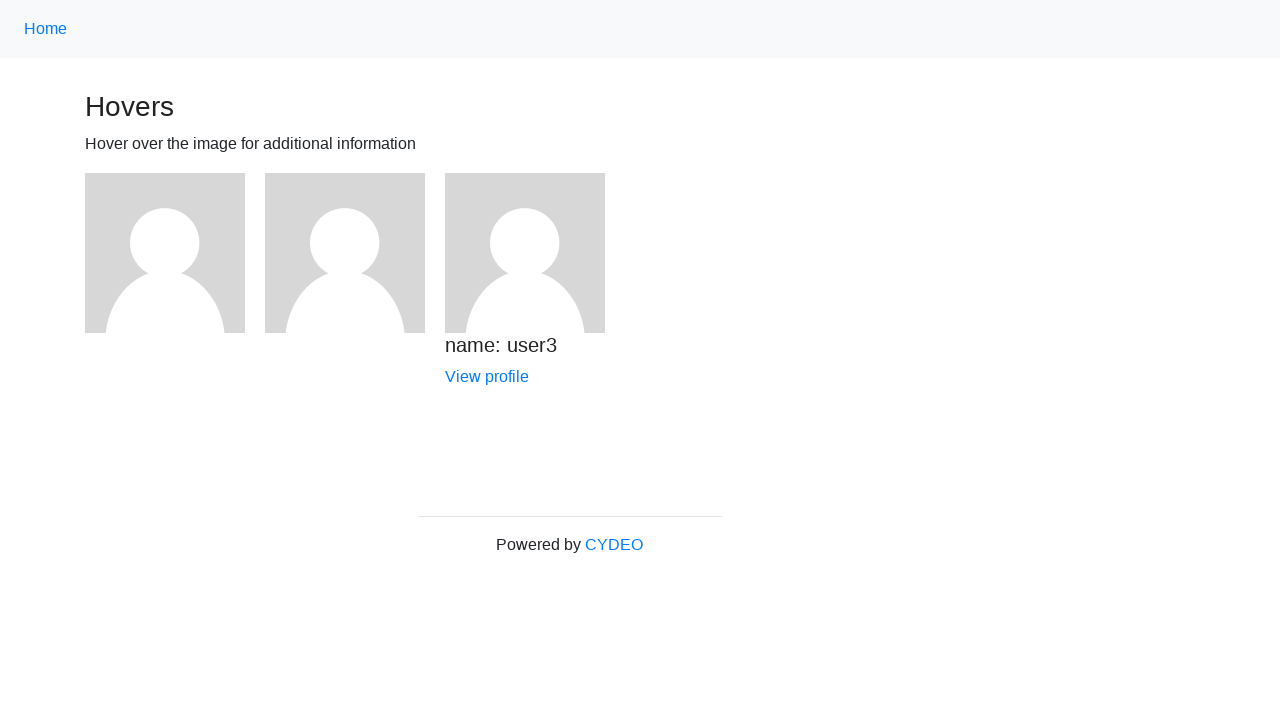

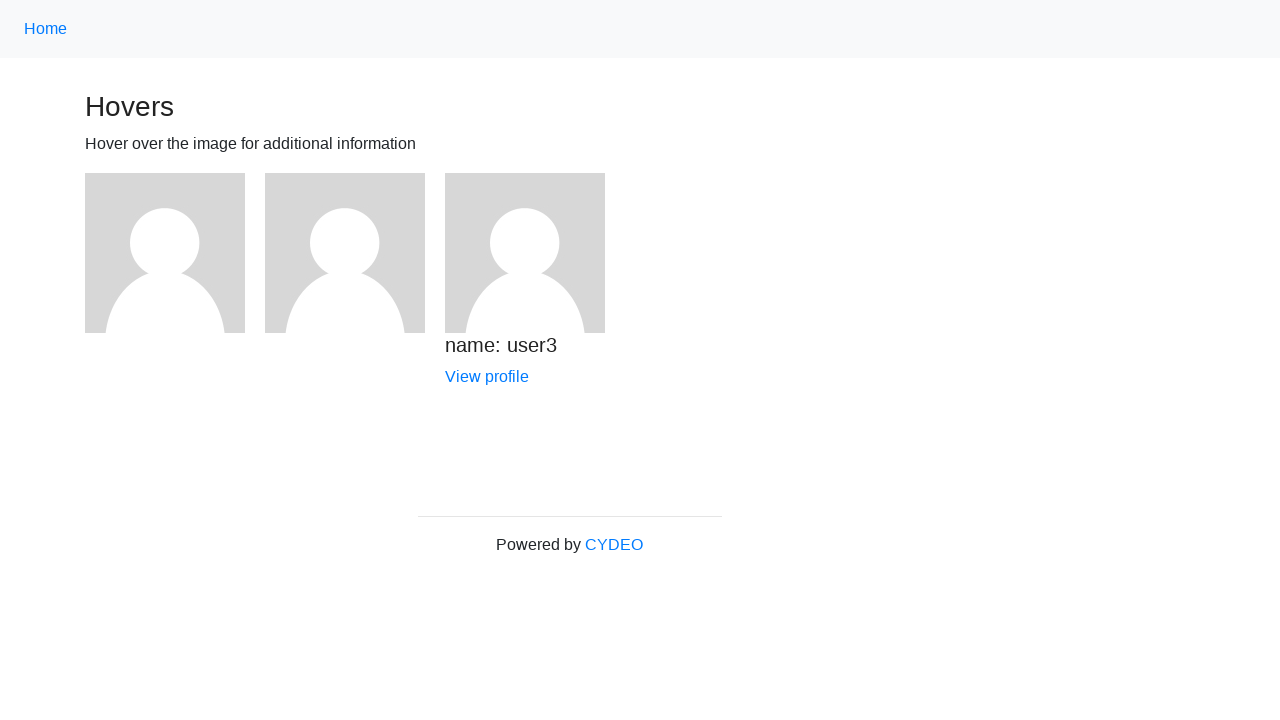